Tests an e-commerce vegetable shopping flow by adding specific items (Cucumber, Brocolli, Beetroot) to cart, proceeding to checkout, and applying a promo code

Starting URL: https://rahulshettyacademy.com/seleniumPractise/

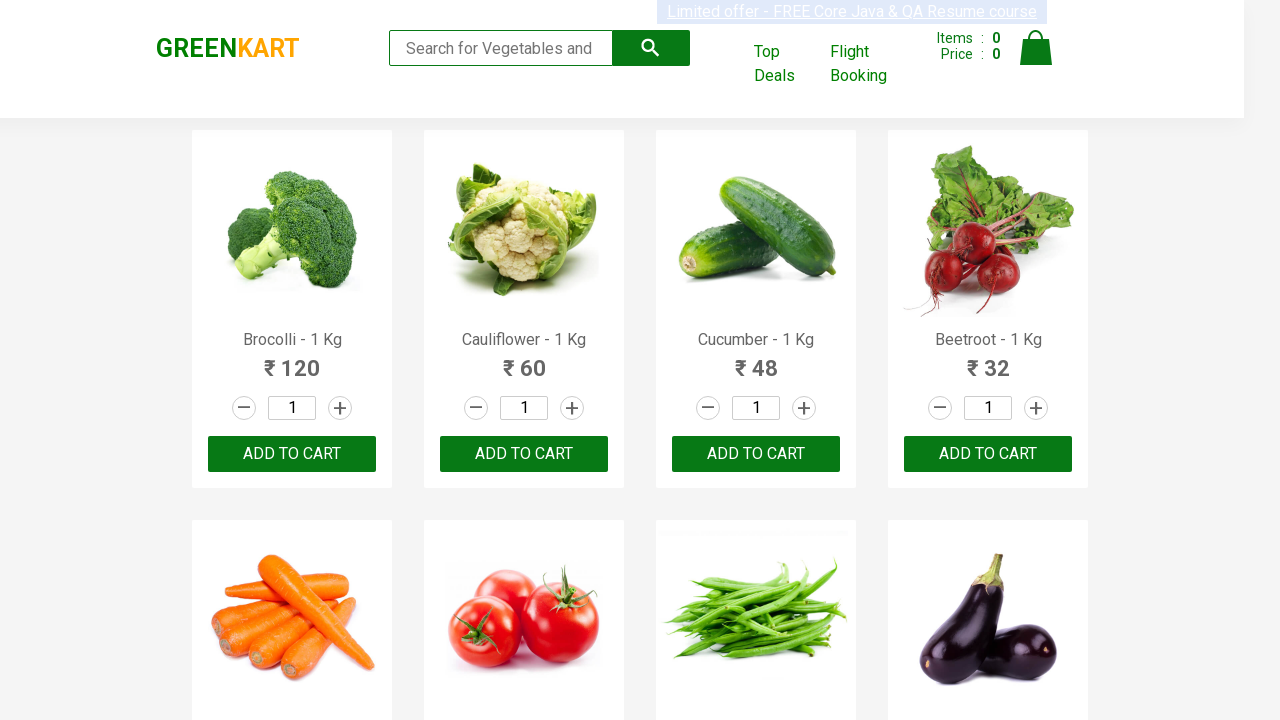

Waited for products to load on the page
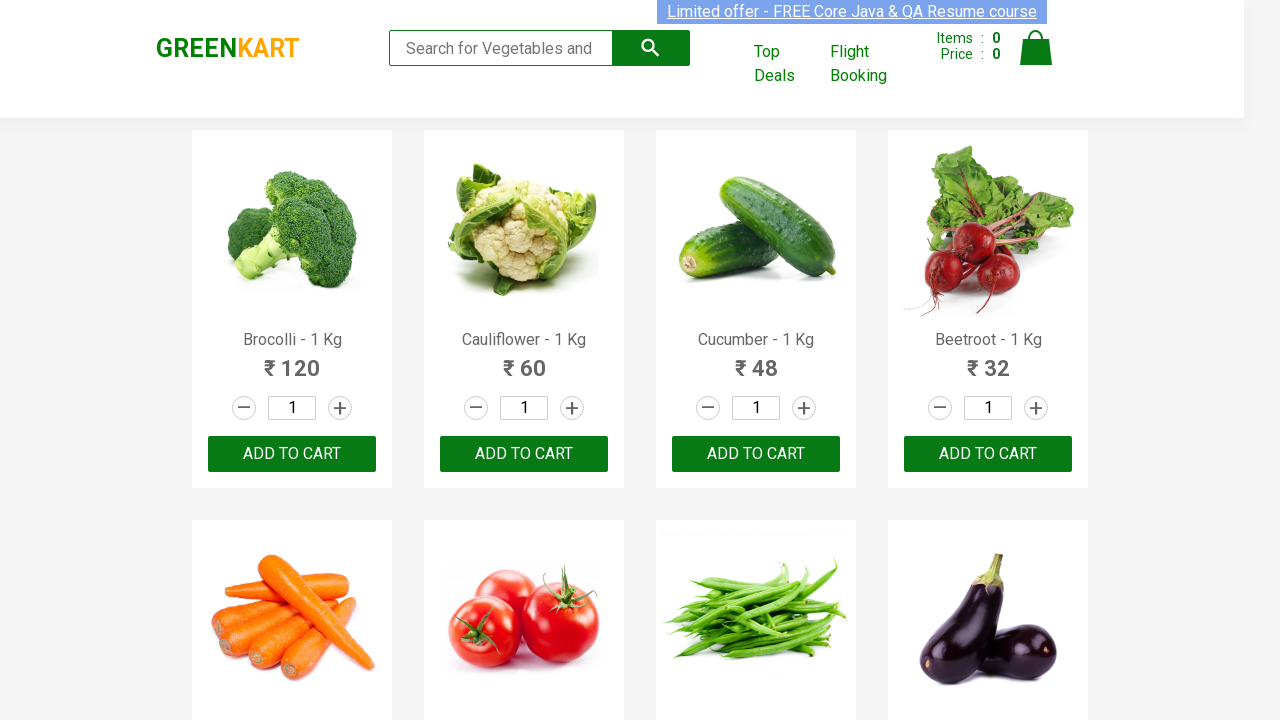

Retrieved all product elements from the page
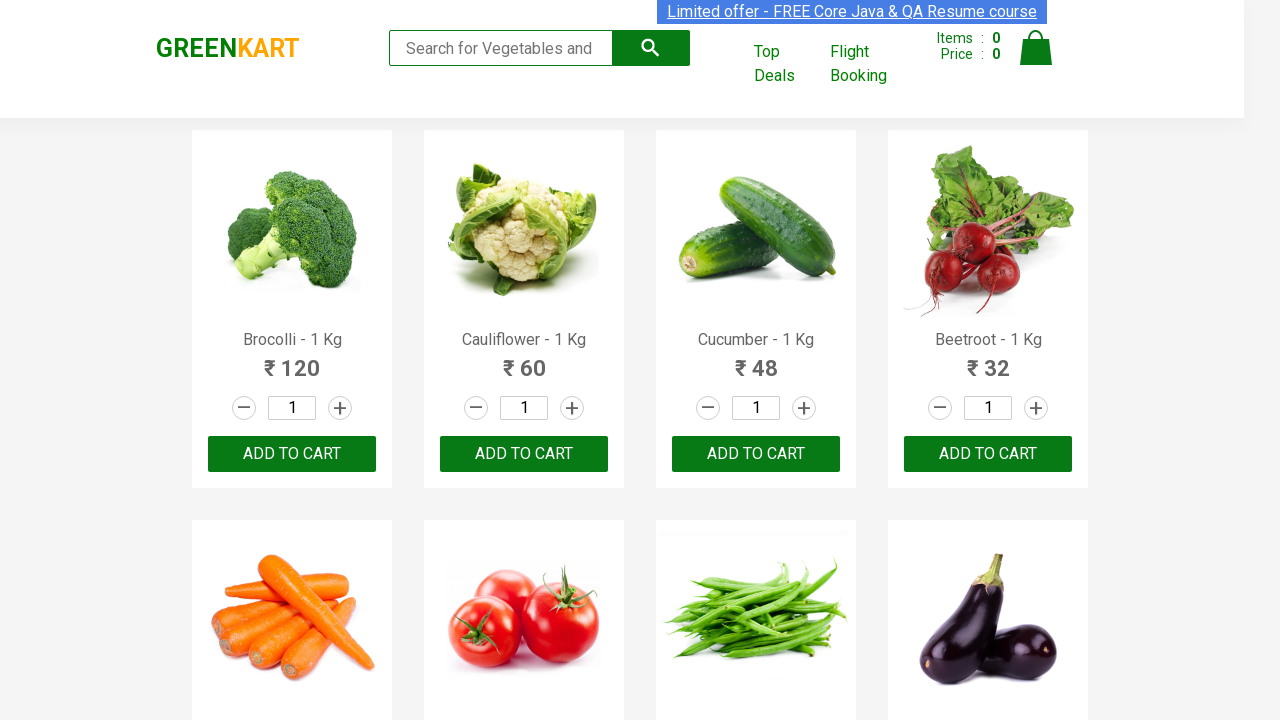

Added Brocolli to cart at (292, 454) on xpath=//div[@class='product-action']/button >> nth=0
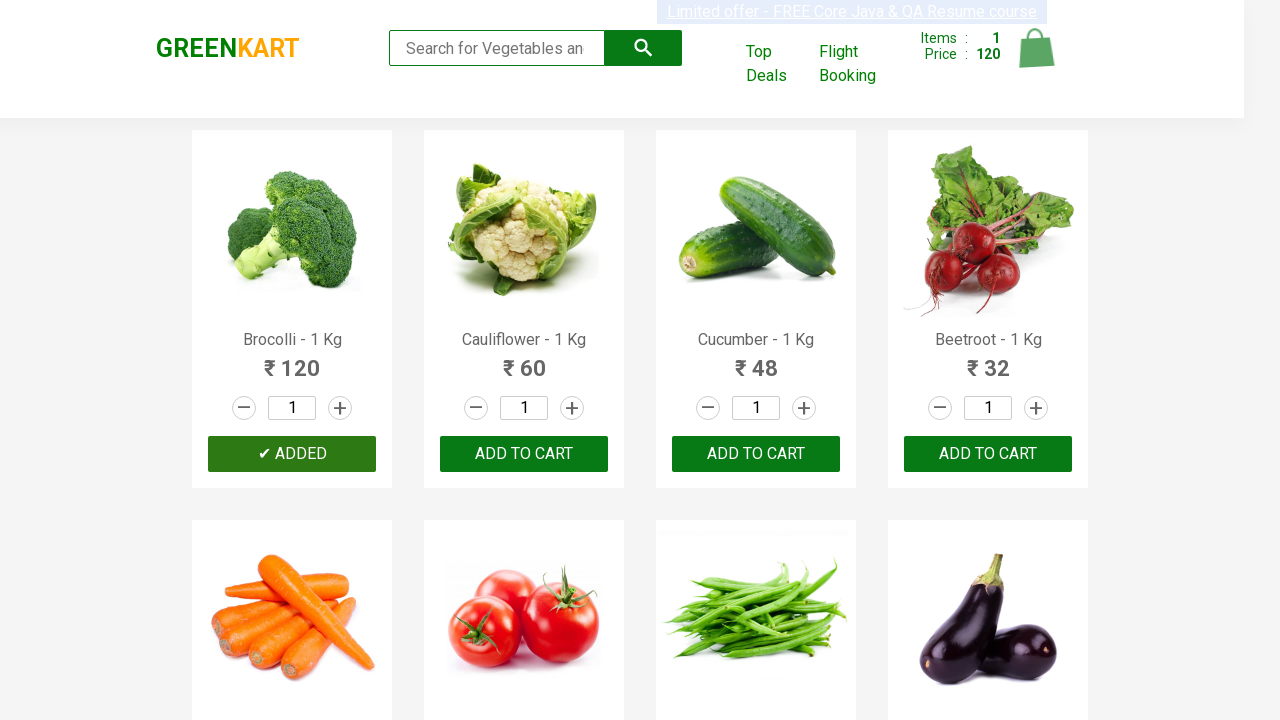

Added Cucumber to cart at (756, 454) on xpath=//div[@class='product-action']/button >> nth=2
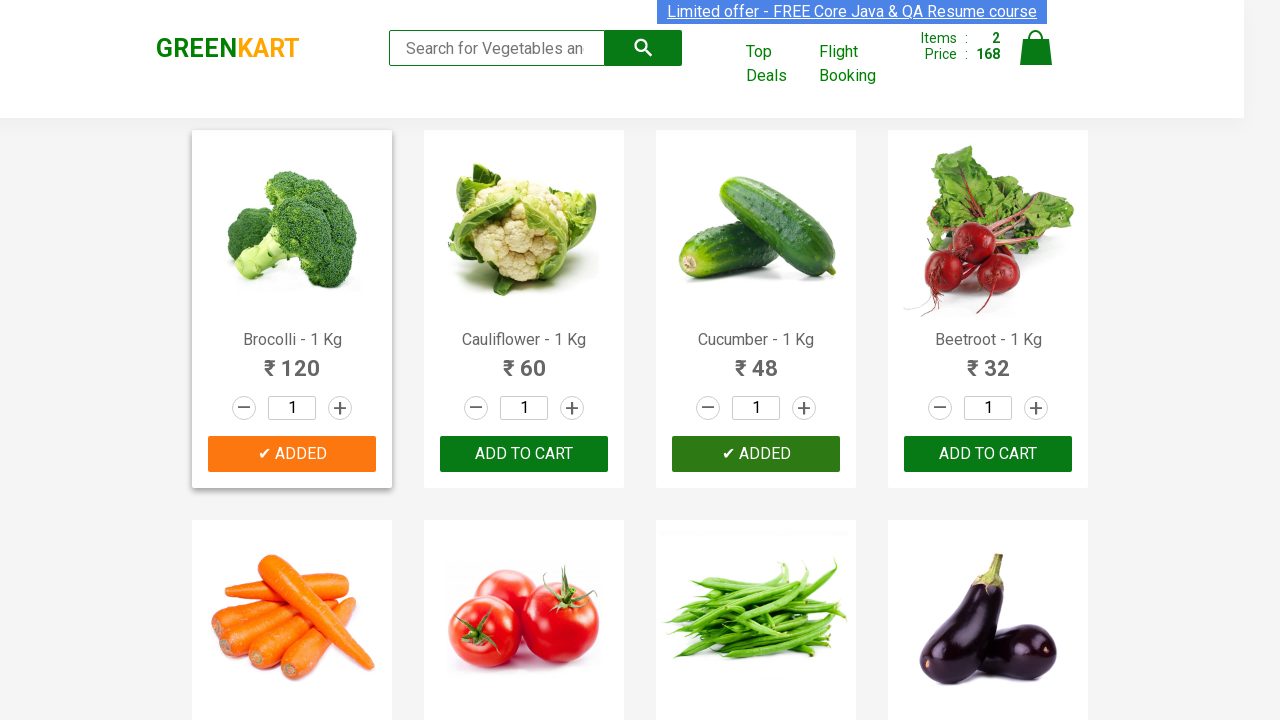

Added Beetroot to cart at (988, 454) on xpath=//div[@class='product-action']/button >> nth=3
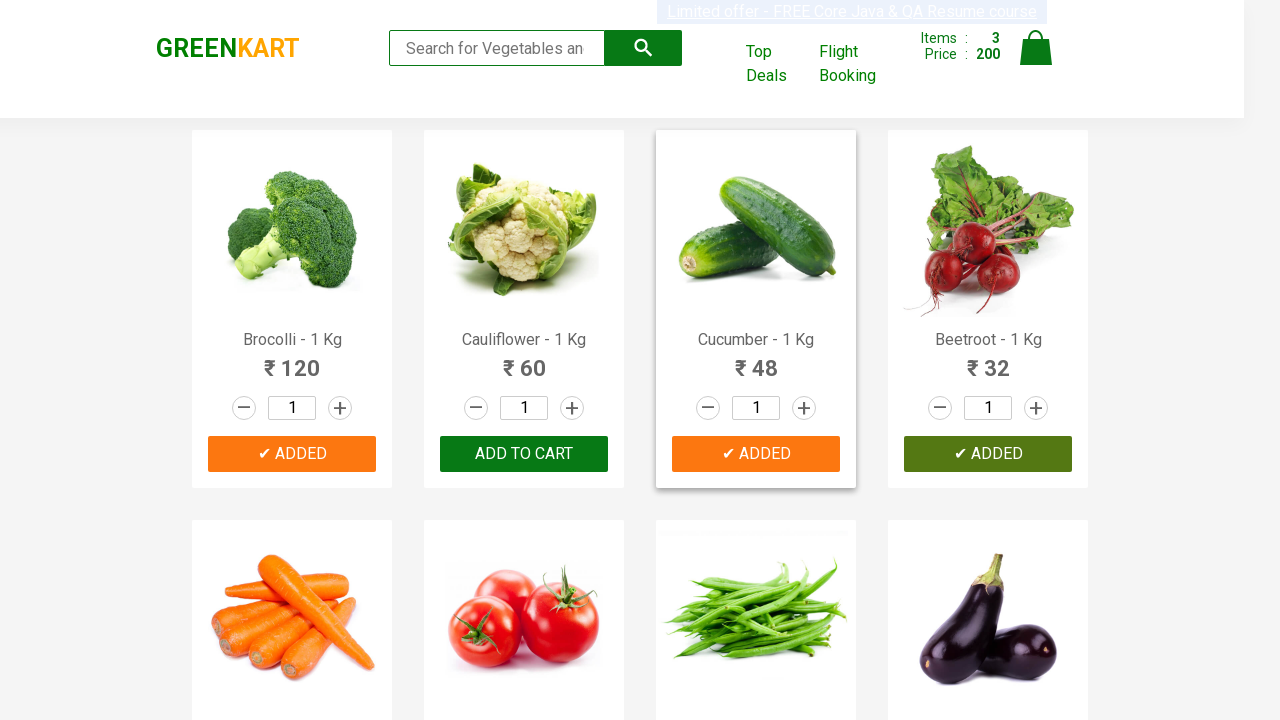

Clicked on cart icon to view cart at (1036, 48) on img[alt='Cart']
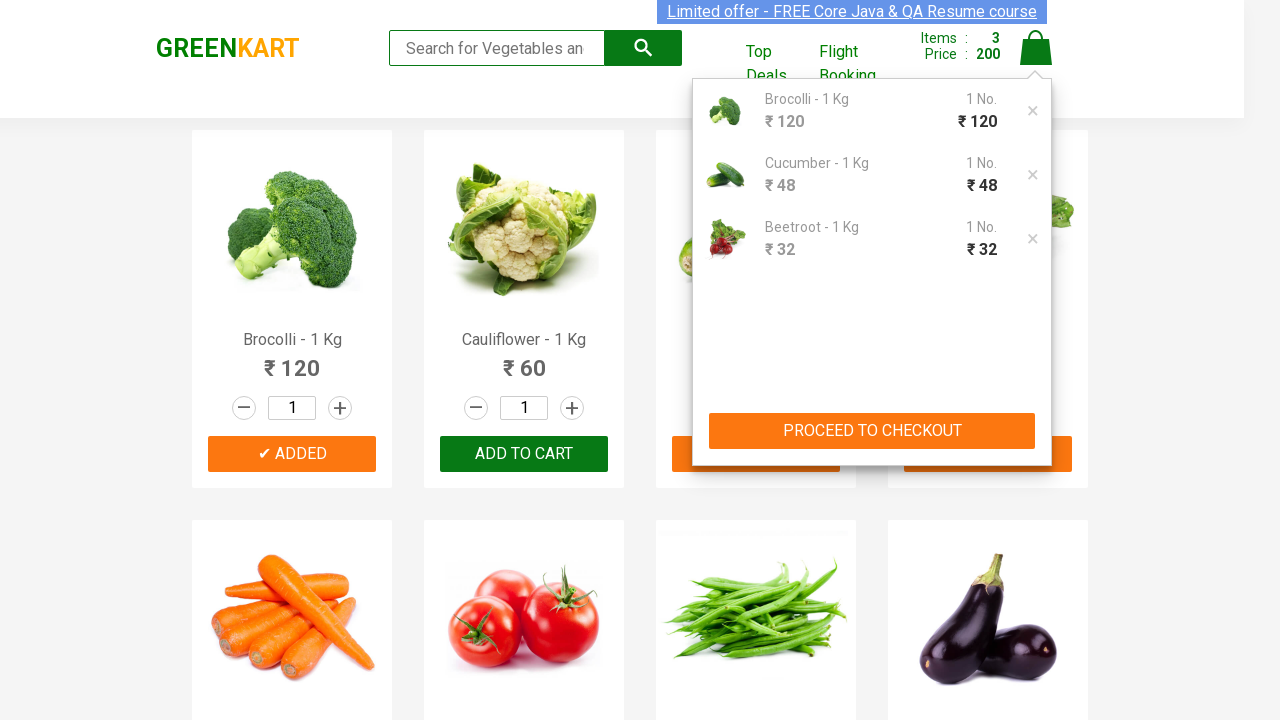

Clicked proceed to checkout button at (872, 431) on xpath=//button[contains(text(),'PROCEED TO CHECKOUT')]
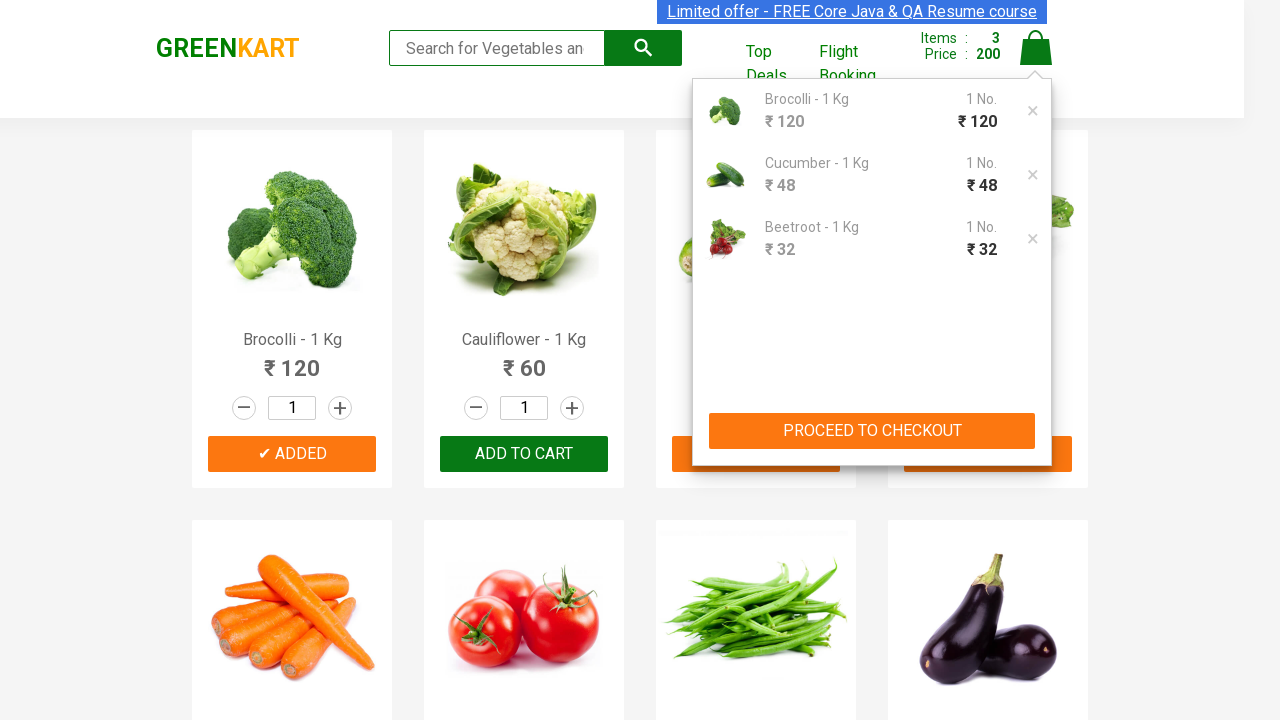

Entered promo code 'rahulshettyacademy' on input.promoCode
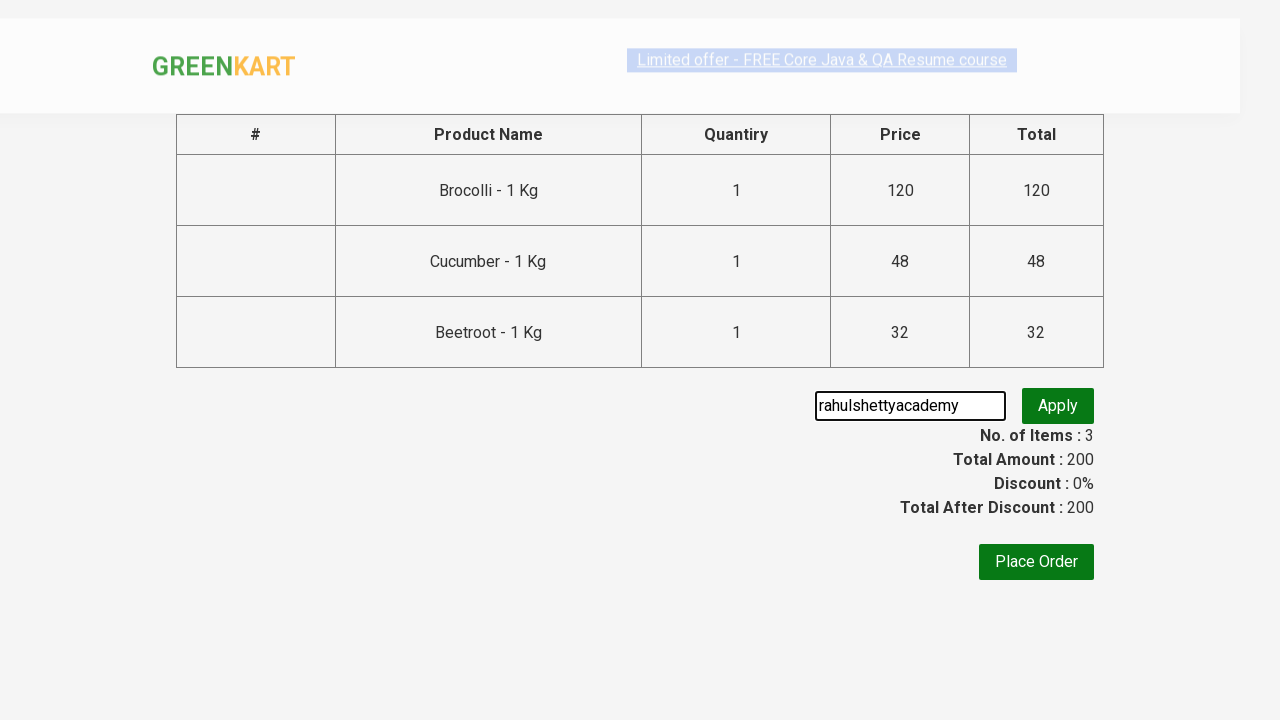

Clicked apply promo button at (1058, 406) on button.promoBtn
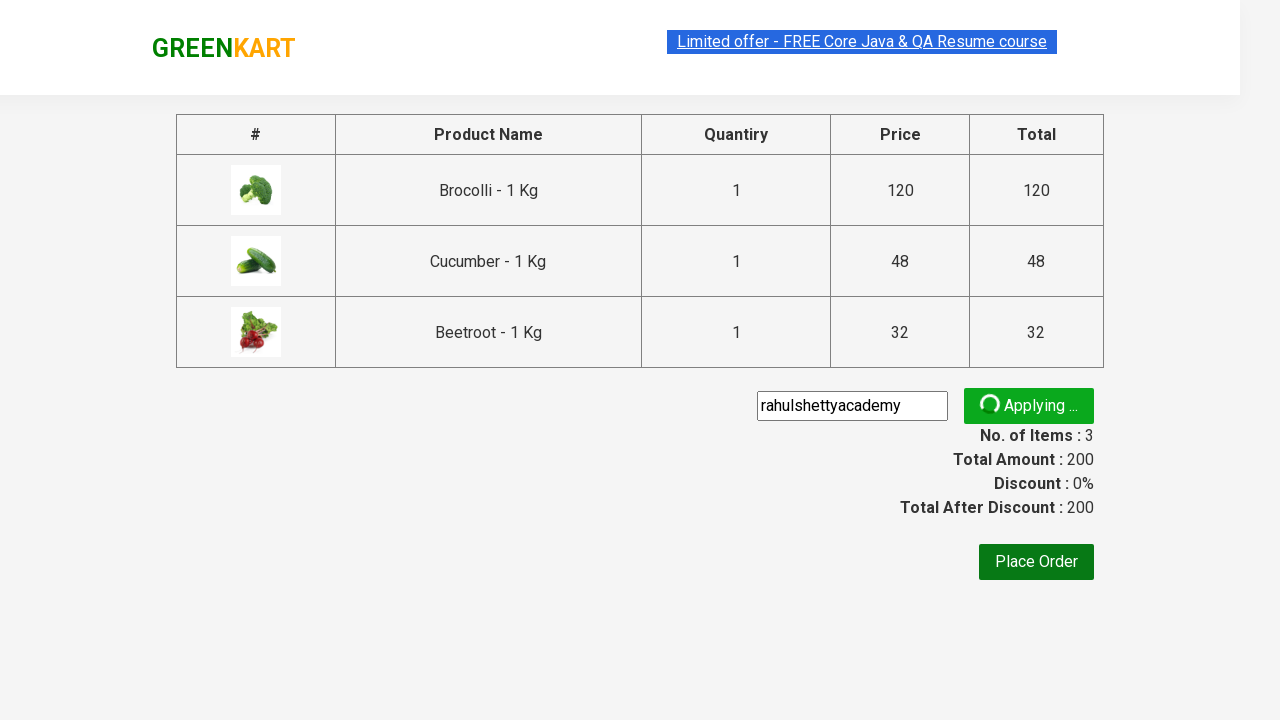

Promo code was successfully applied and discount information displayed
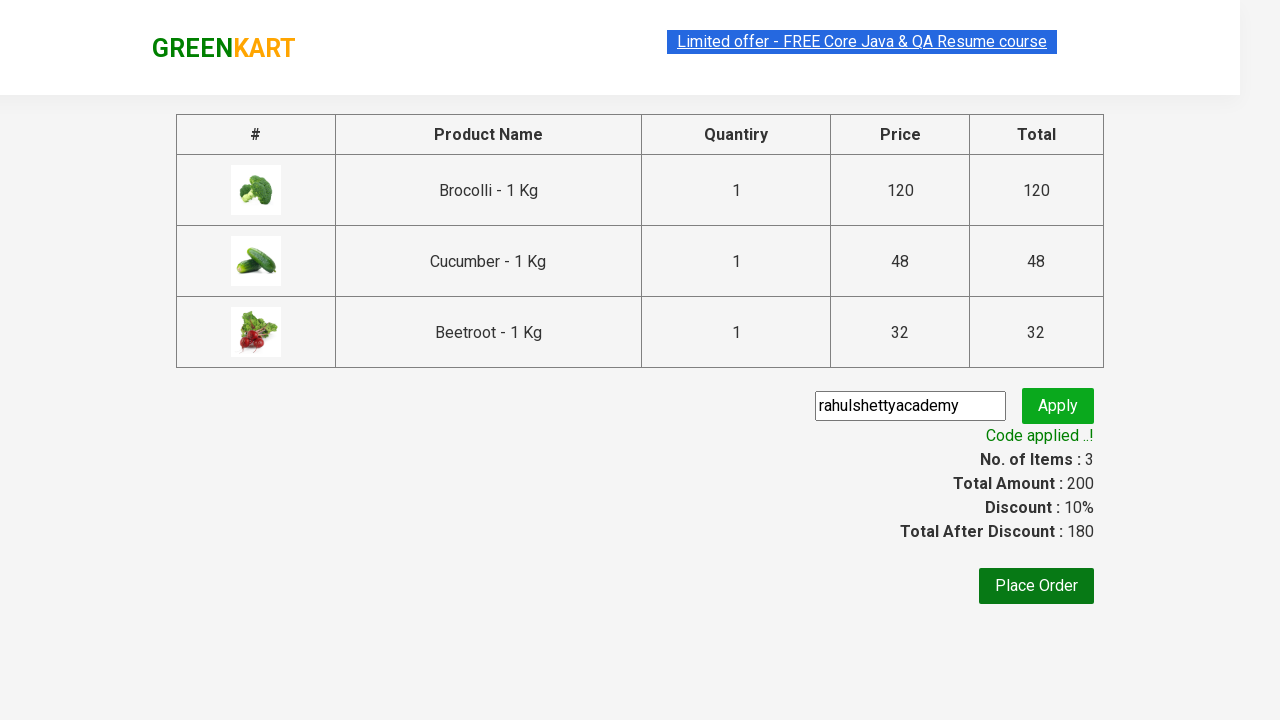

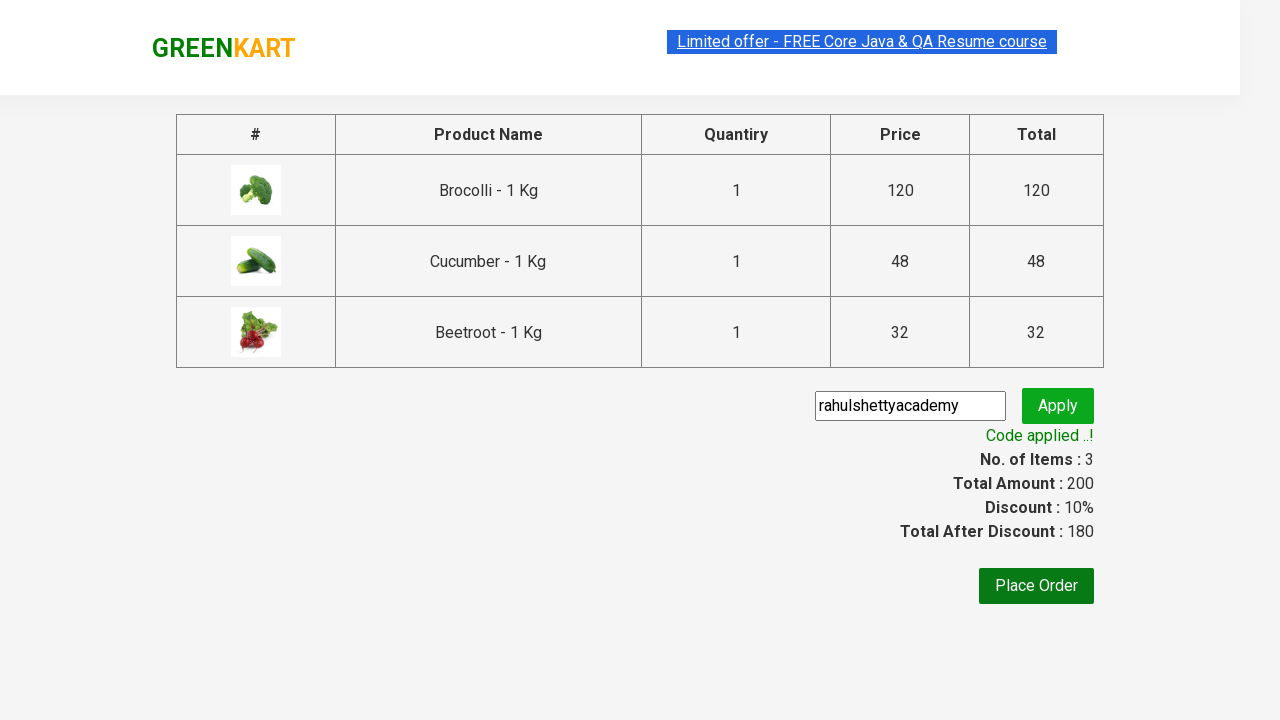